Tests JavaScript prompt alert functionality by clicking the prompt button, entering text into the alert input box, and dismissing the alert

Starting URL: https://the-internet.herokuapp.com/javascript_alerts

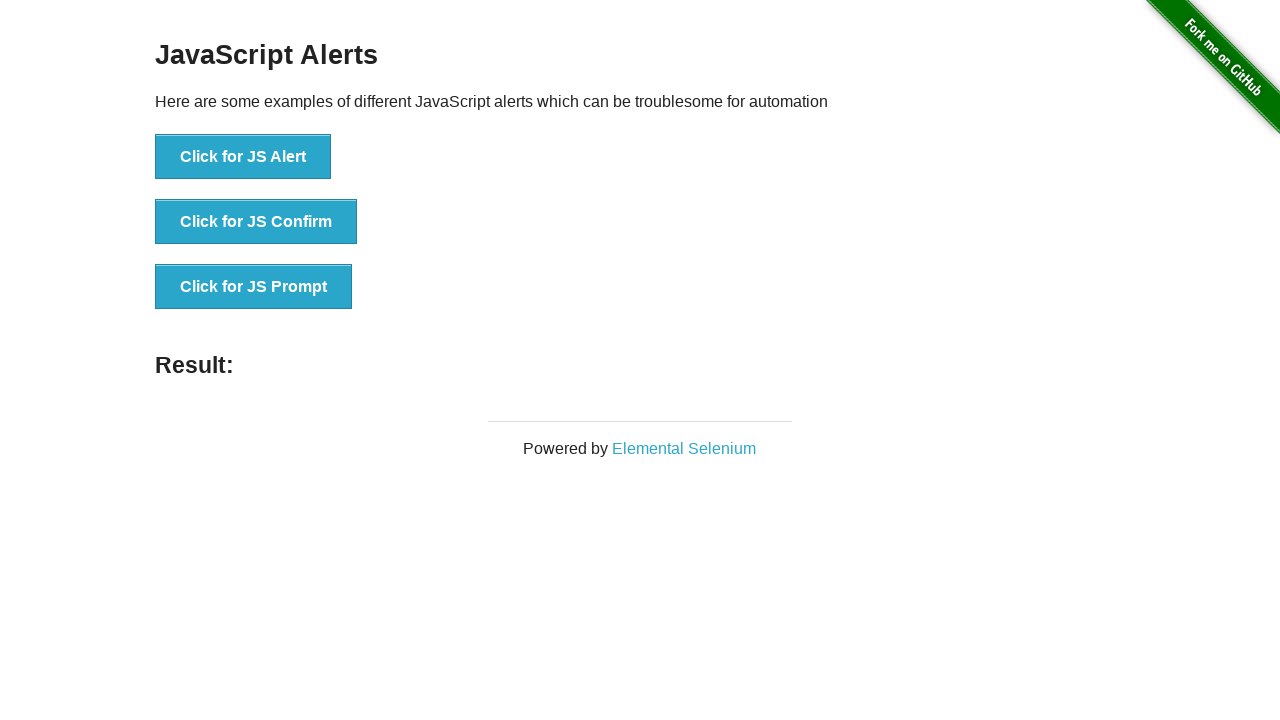

Clicked 'Click for JS Prompt' button to trigger first prompt at (254, 287) on xpath=//button[normalize-space()='Click for JS Prompt']
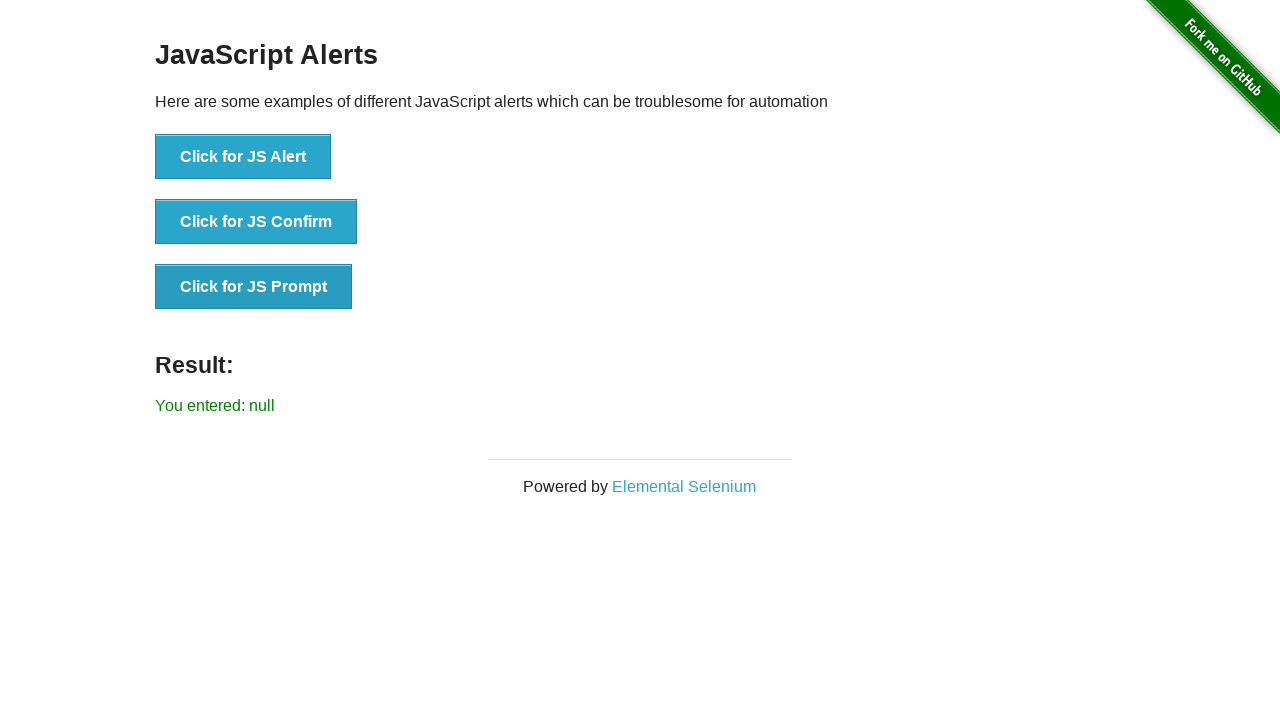

Set up dialog handler to dismiss prompt alerts
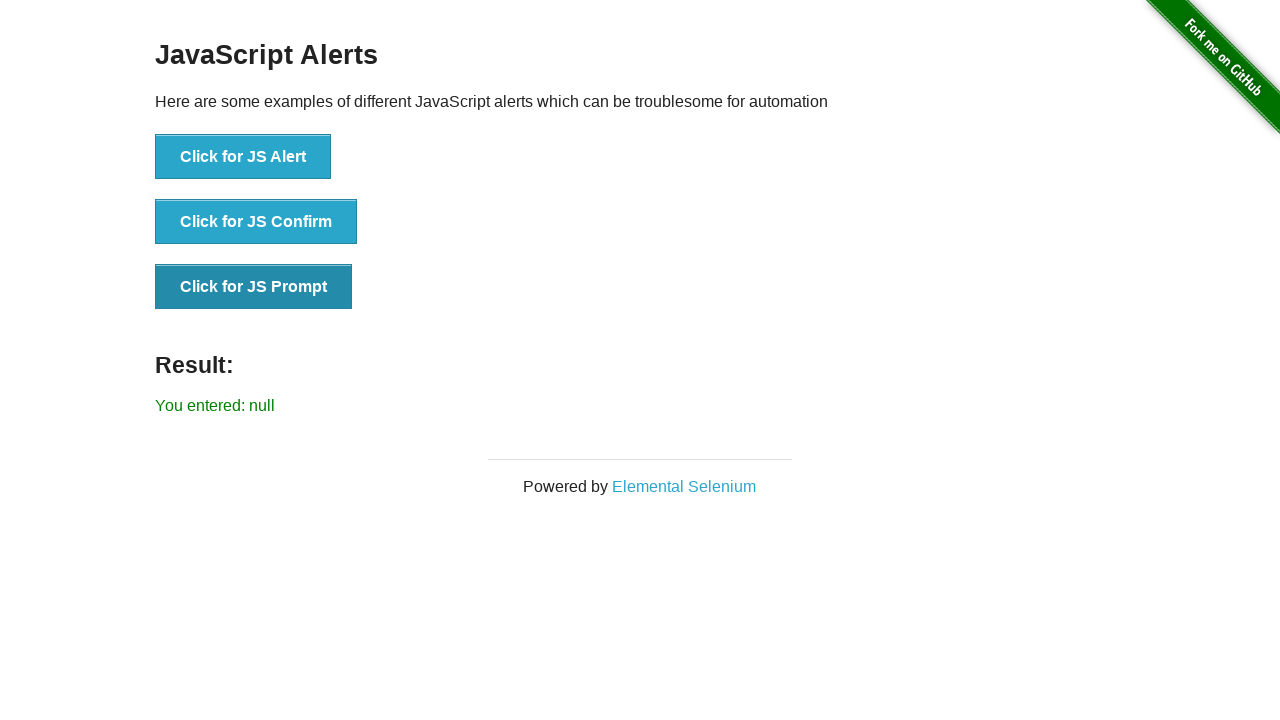

Clicked 'Click for JS Prompt' button again to trigger second prompt at (254, 287) on xpath=//button[normalize-space()='Click for JS Prompt']
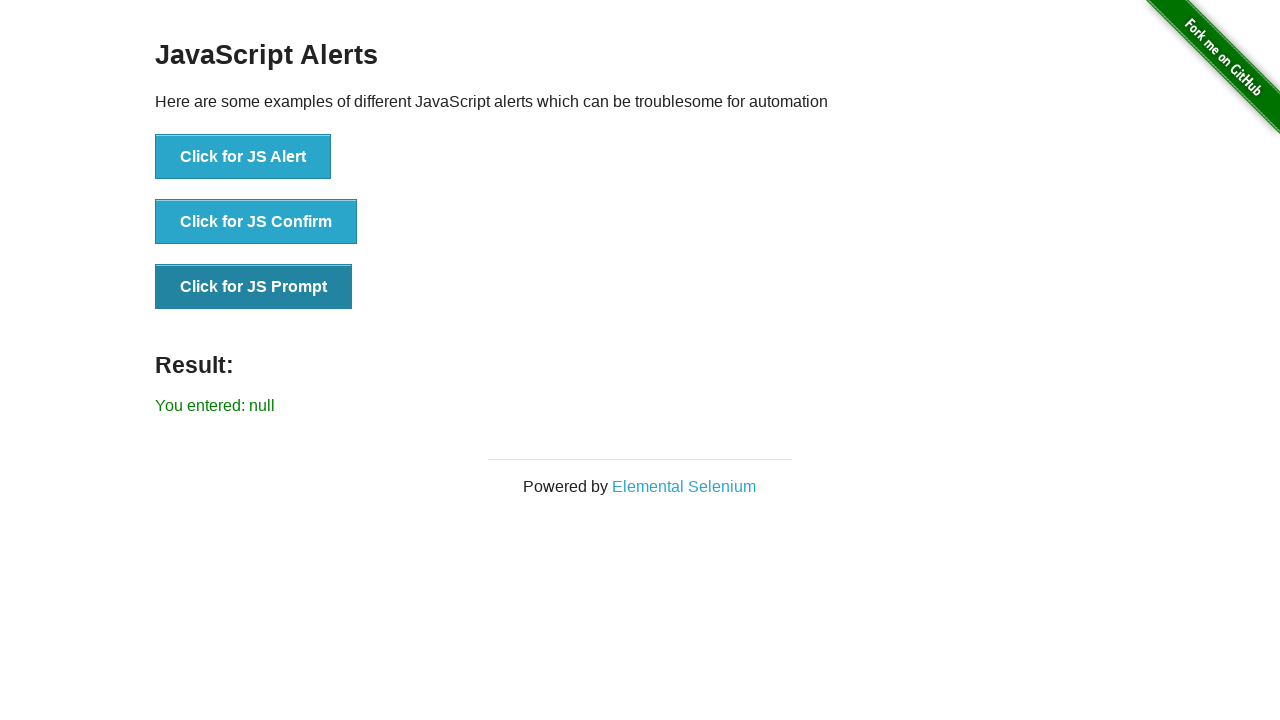

Set up dialog handler to accept prompt with text 'Amar'
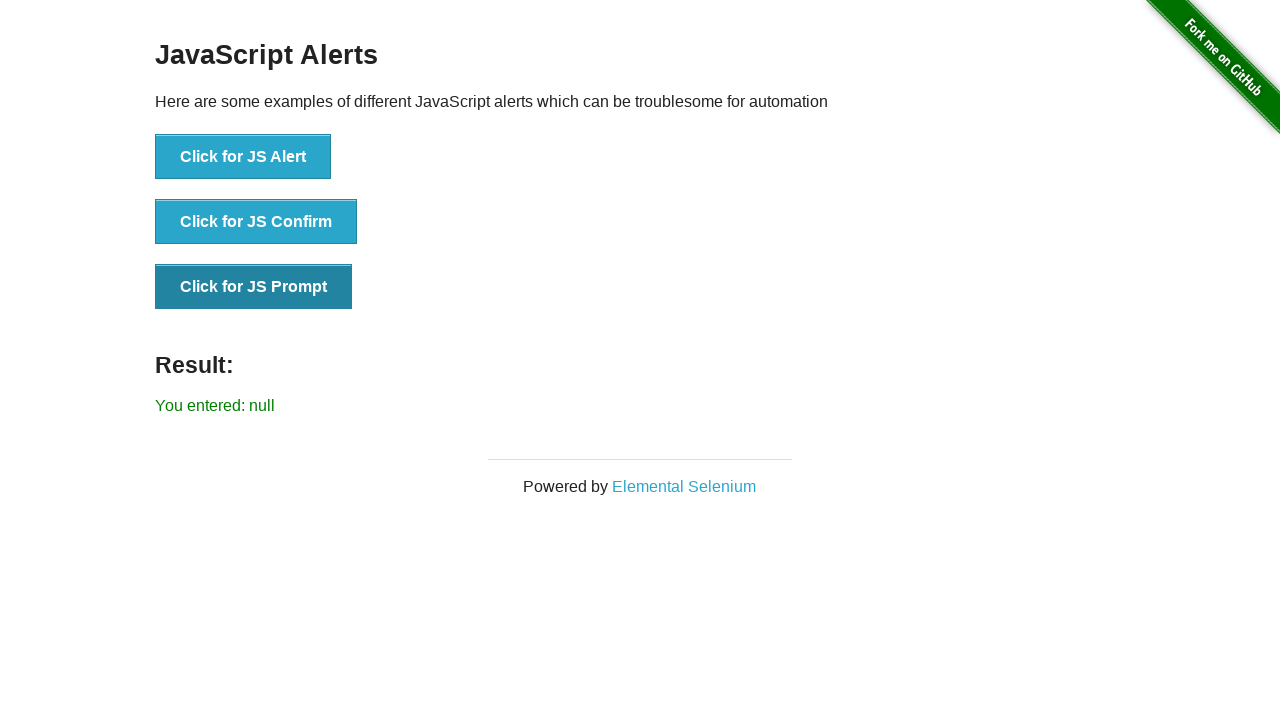

Clicked 'Click for JS Prompt' button to trigger third prompt at (254, 287) on xpath=//button[normalize-space()='Click for JS Prompt']
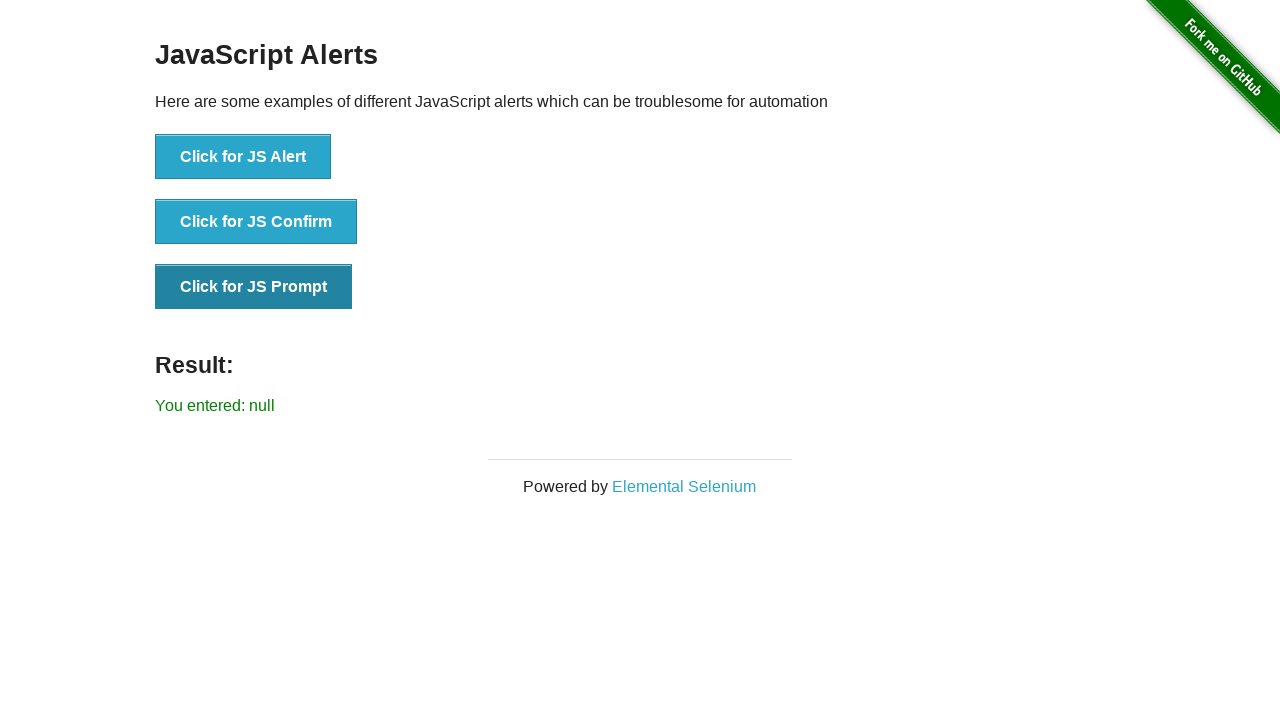

Located result element containing prompt response
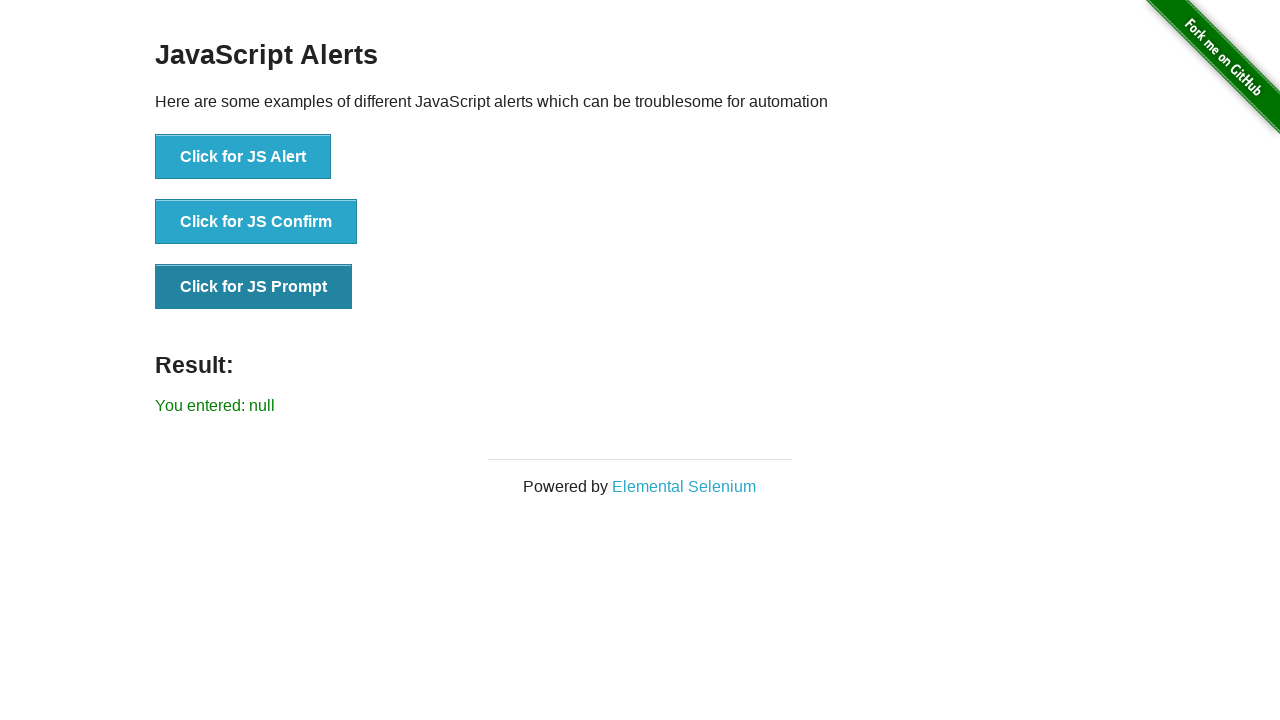

Extracted text content from result element
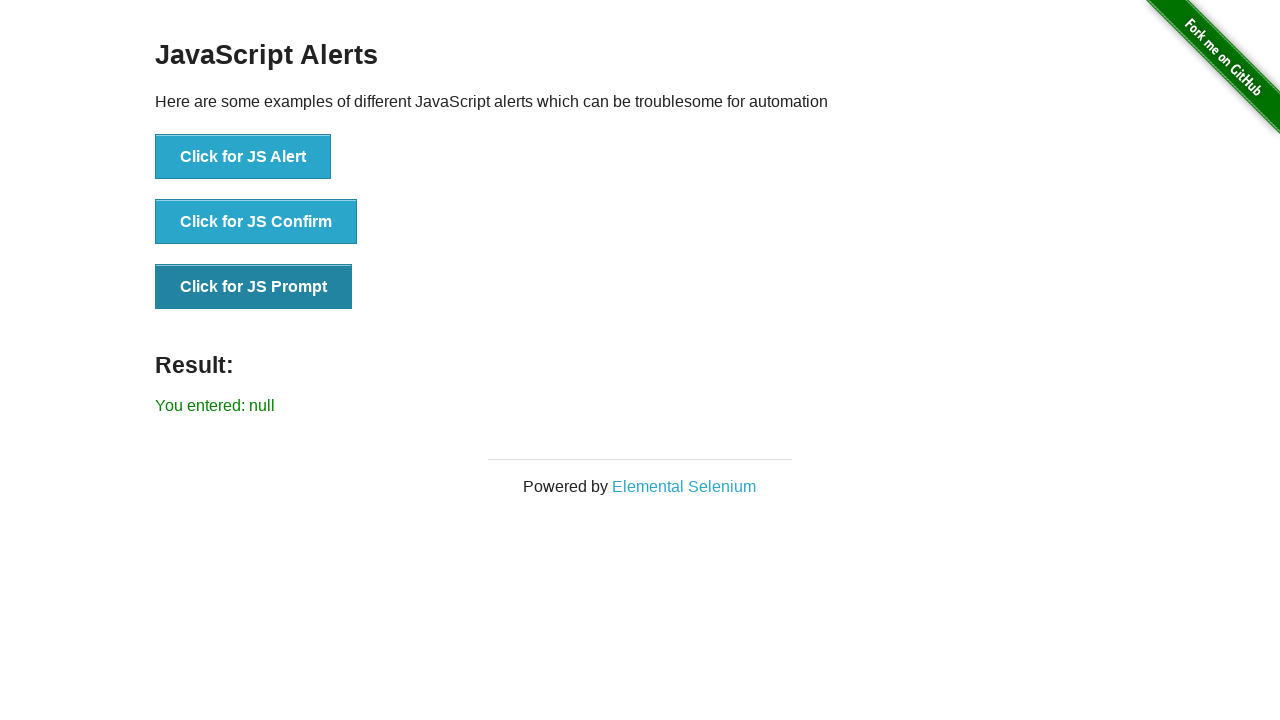

Test failed: 'Amar' text not found in result element
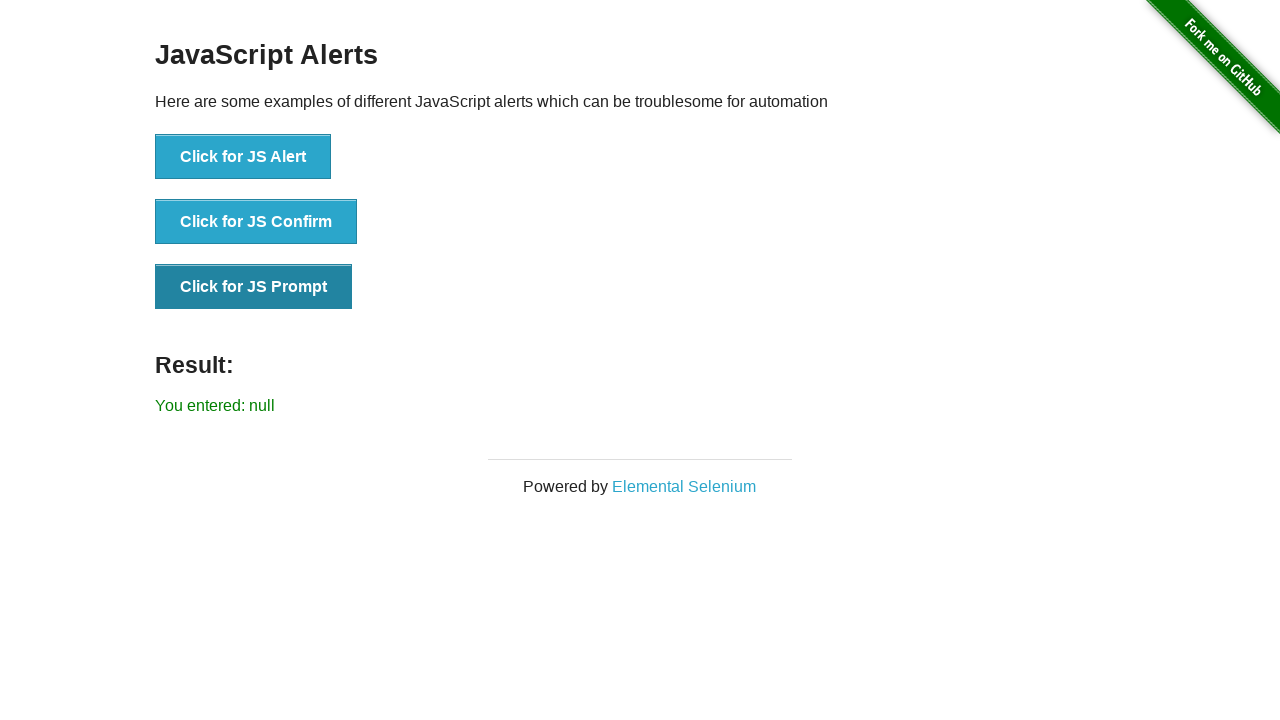

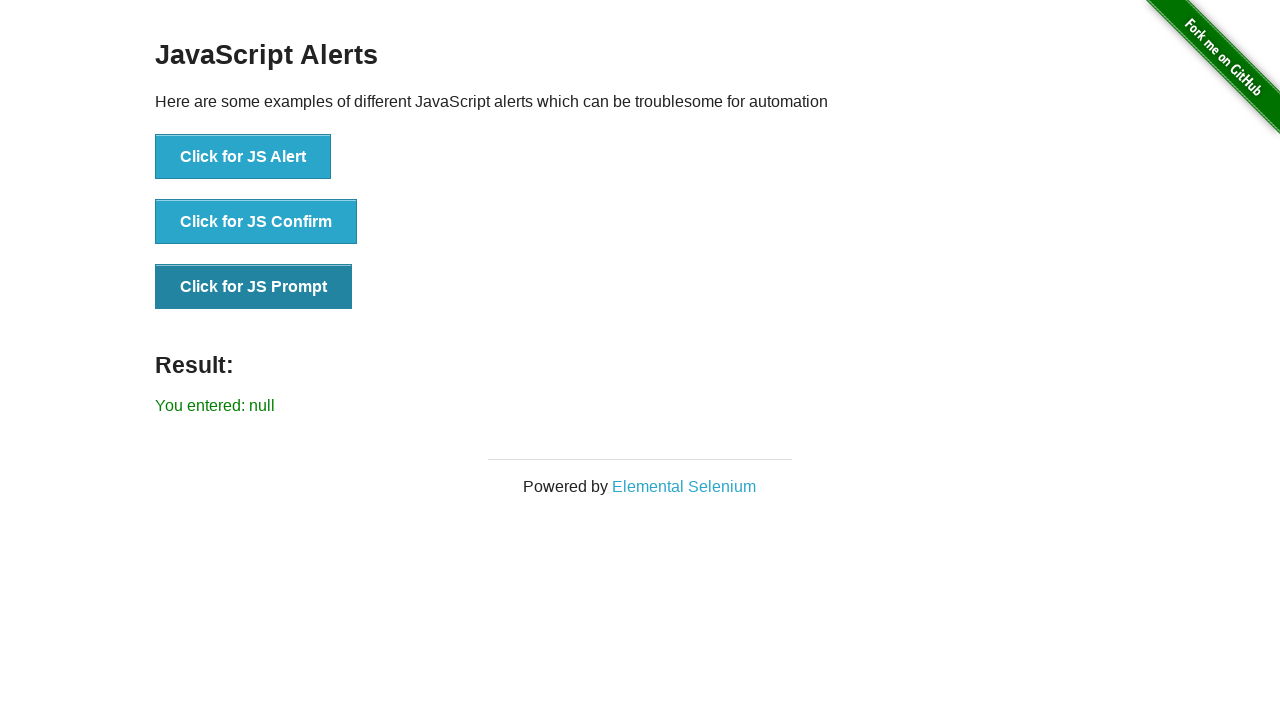